Tests filling out a contact form with name and message fields and verifies successful submission

Starting URL: https://ultimateqa.com/filling-out-forms/

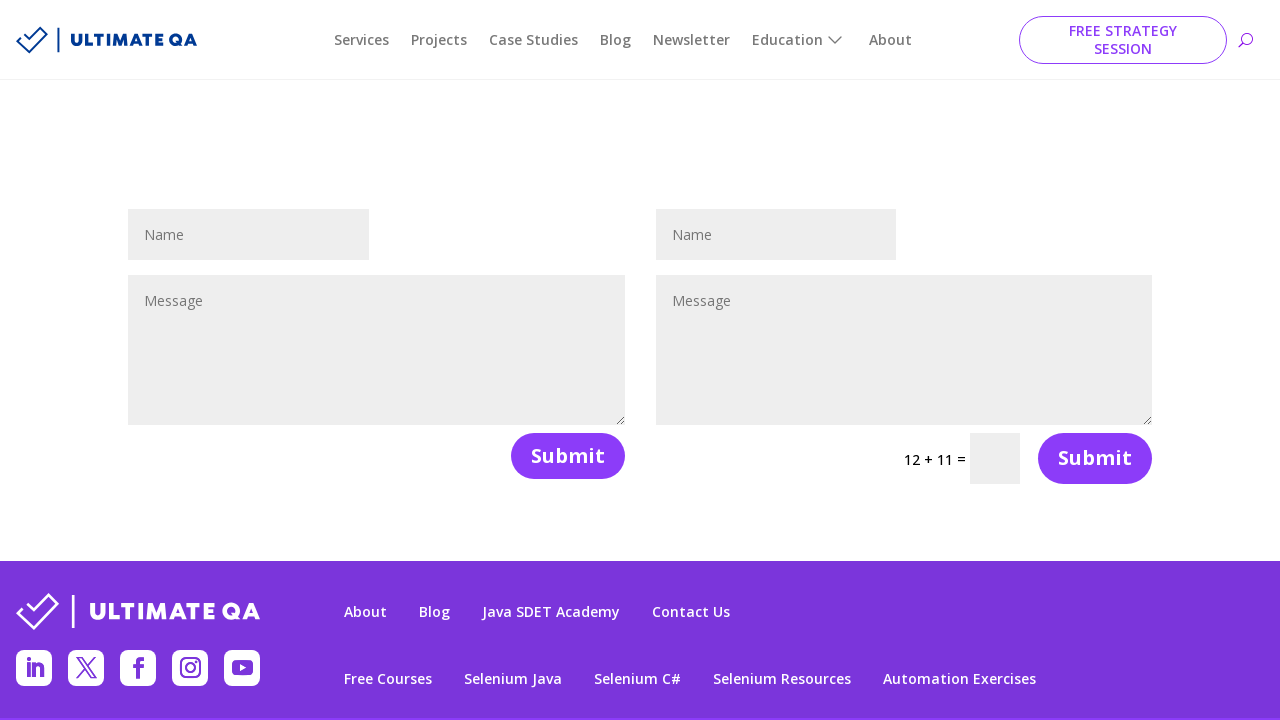

Filled name field with 'Carol' on #et_pb_contact_name_0
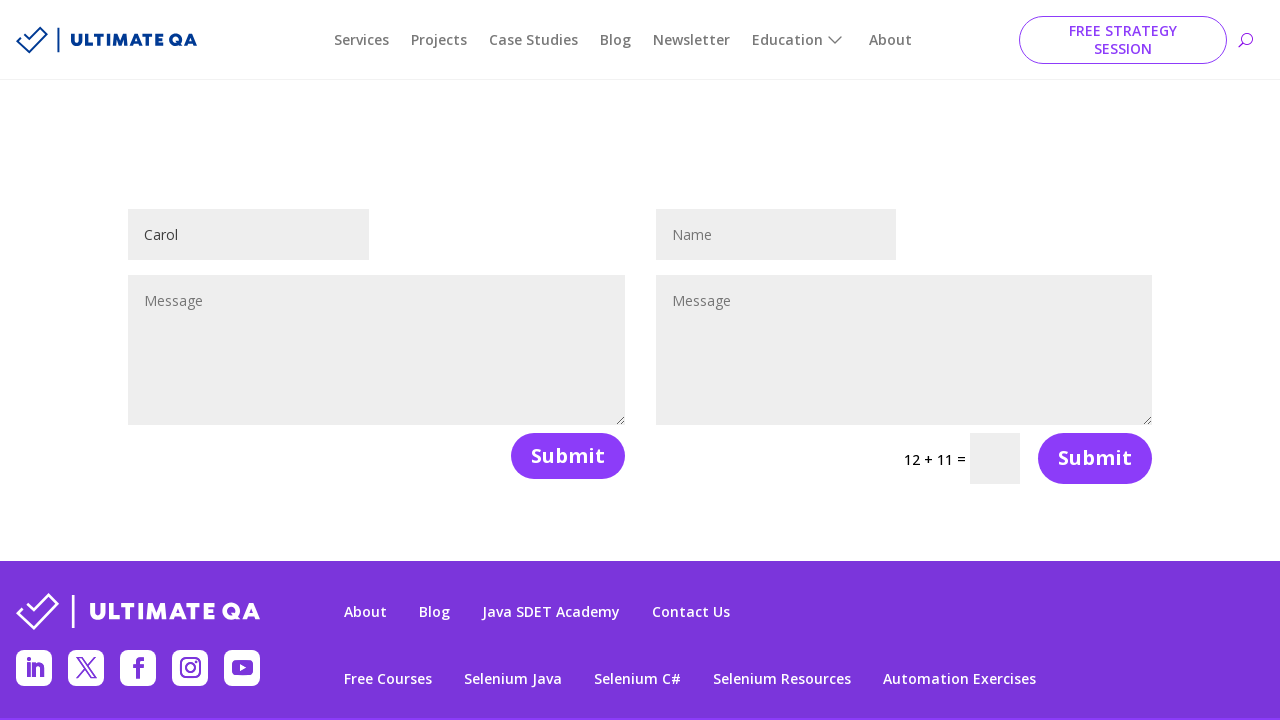

Filled message field with 'Teste' on #et_pb_contact_message_0
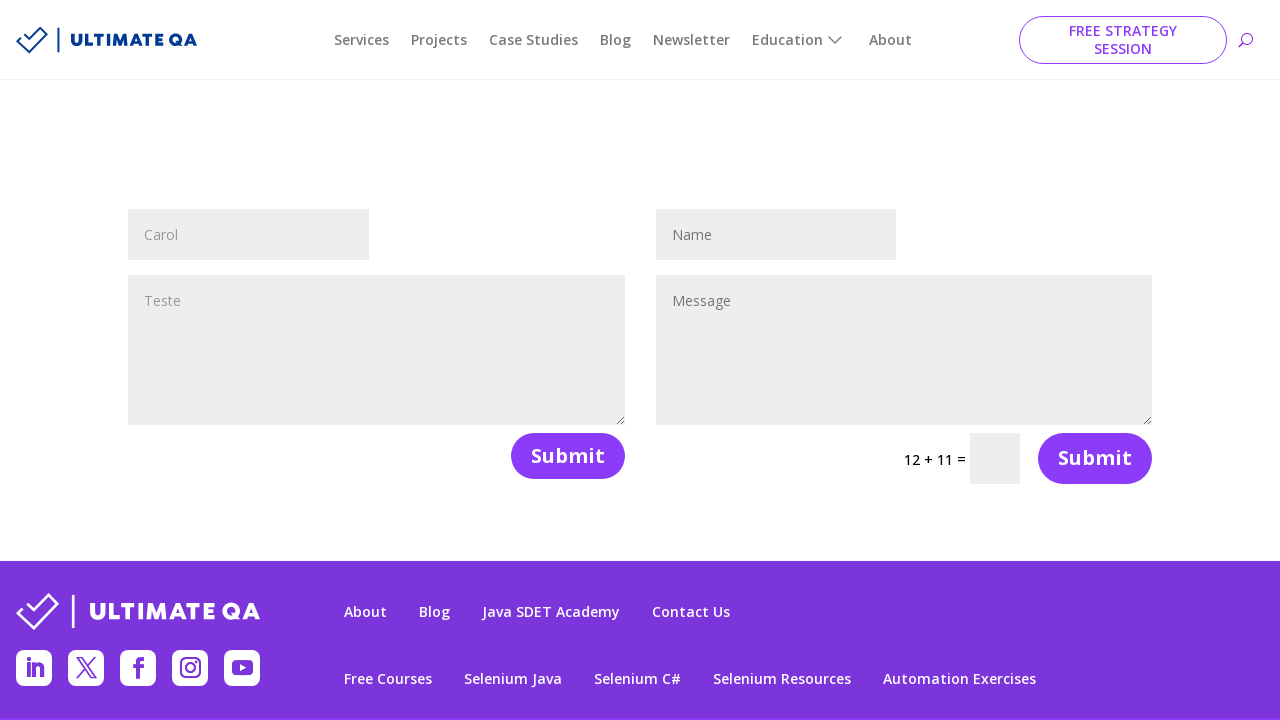

Clicked submit button to submit the contact form at (559, 456) on .et_contact_bottom_container
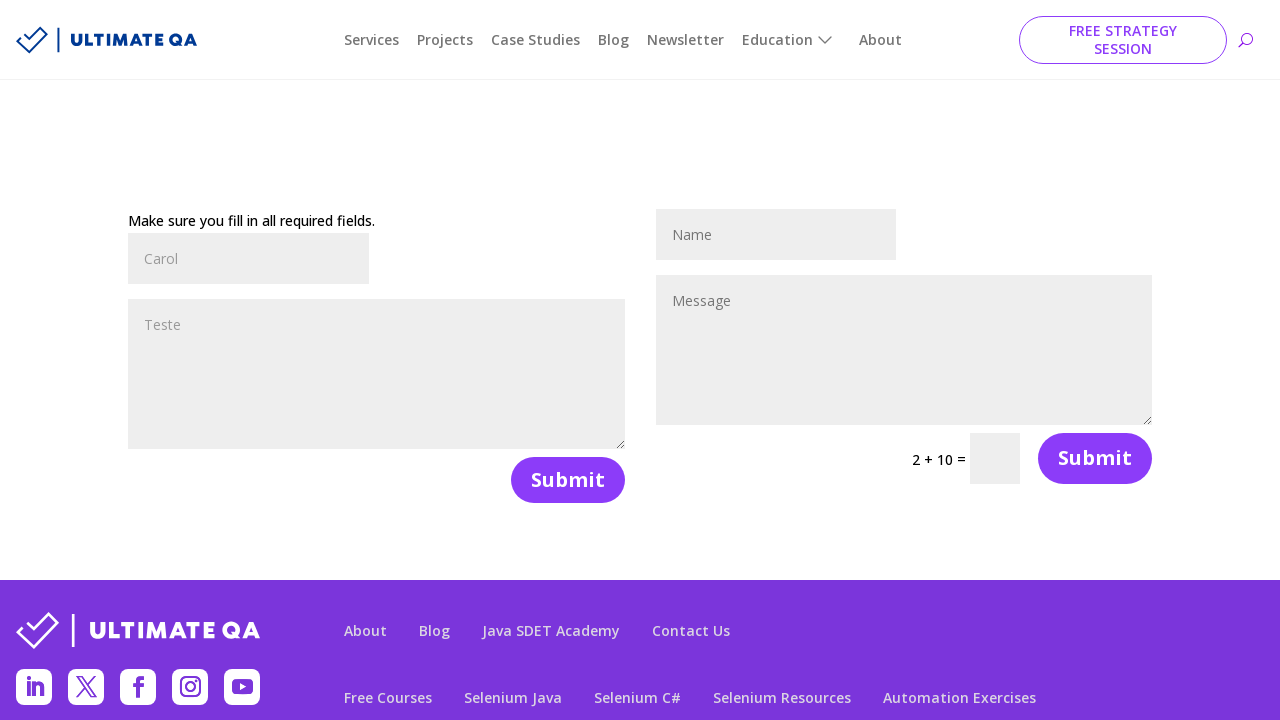

Success message appeared confirming form submission
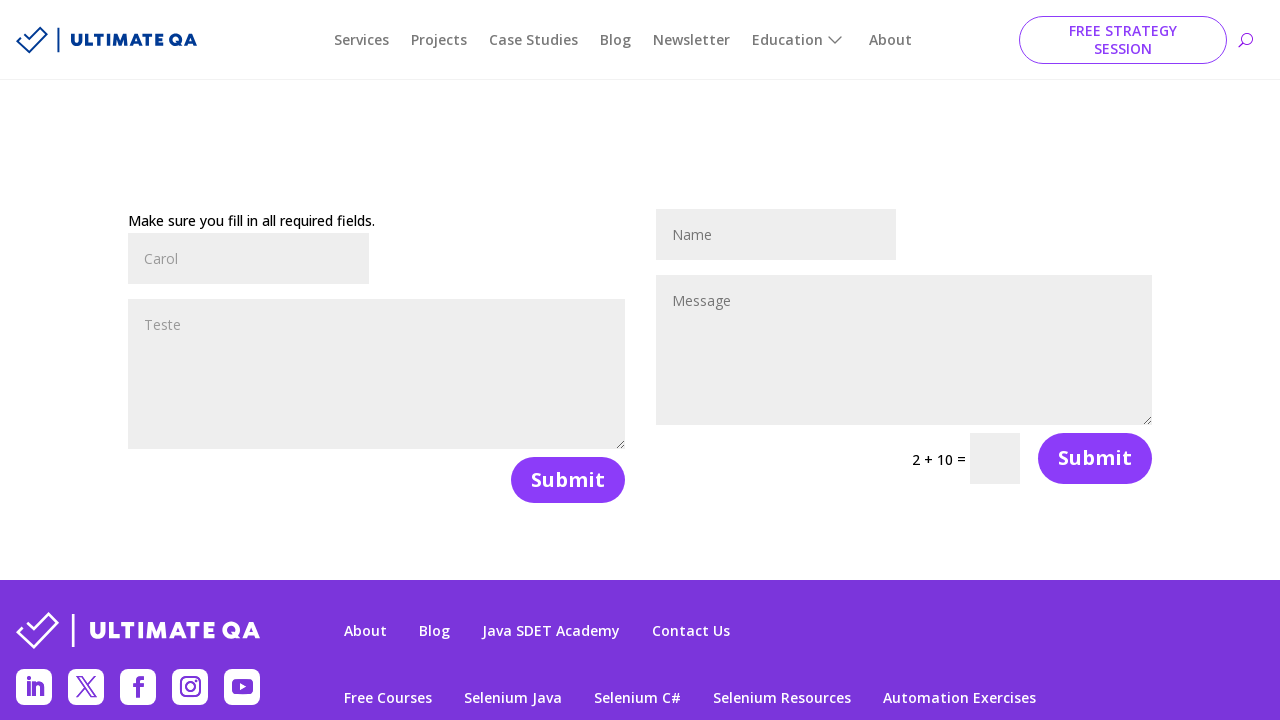

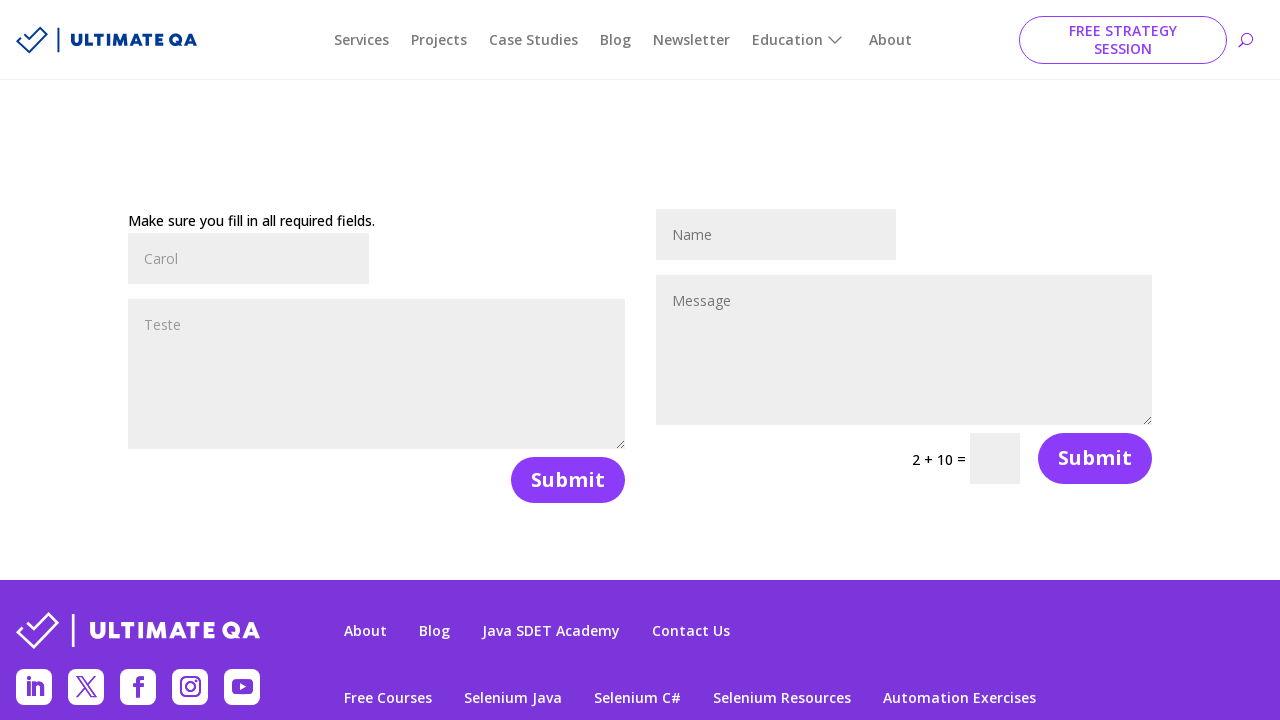